Tests JavaScript execution by scrolling the page to the bottom

Starting URL: https://qq.com

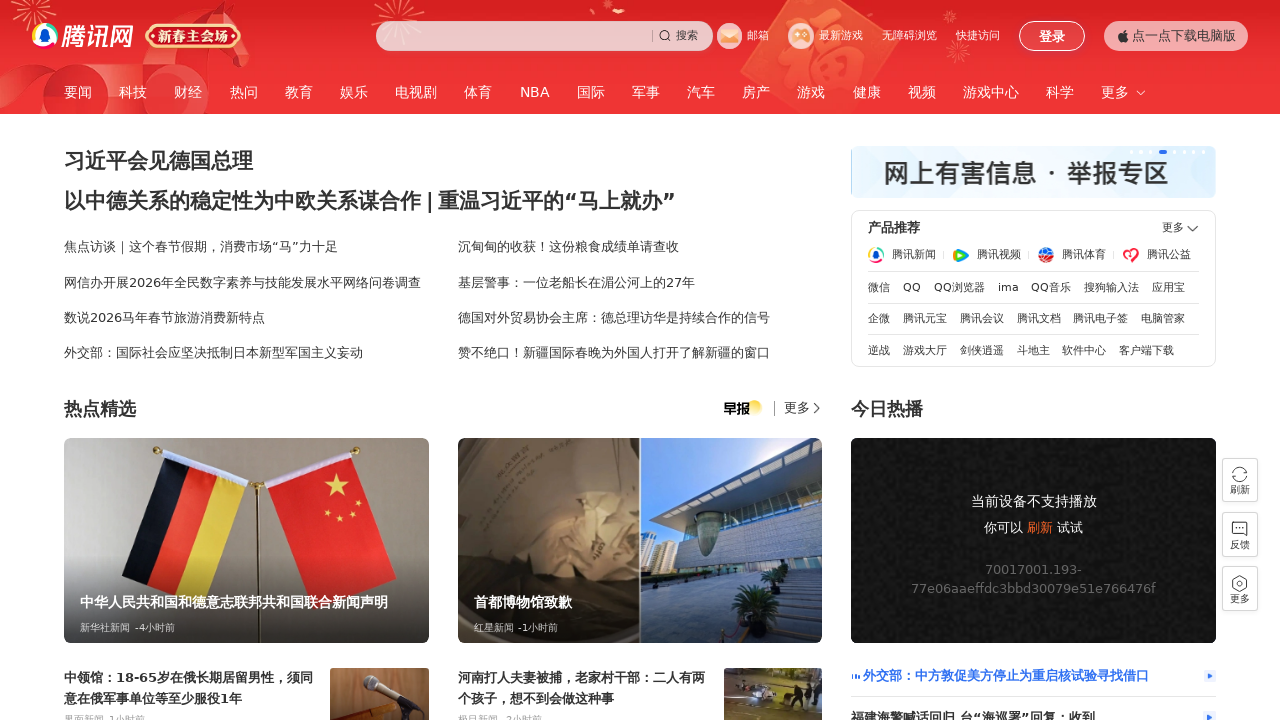

Executed JavaScript to scroll page to bottom
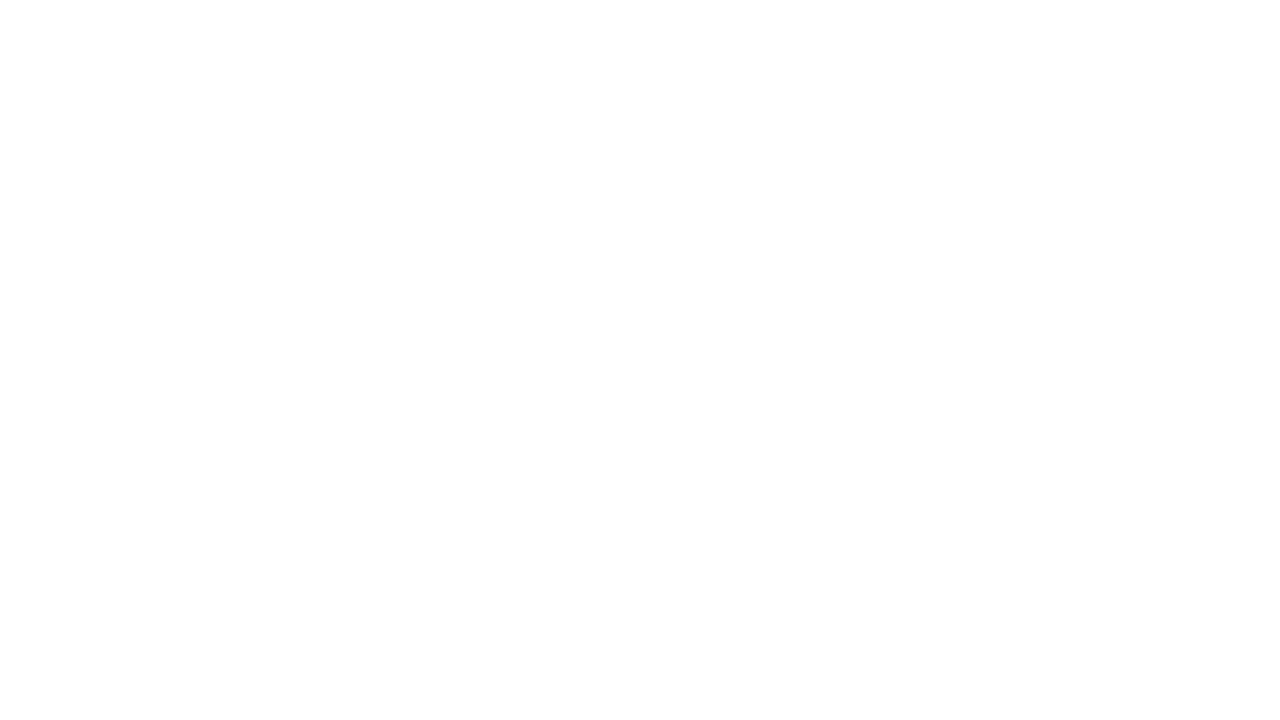

Waited 5 seconds to observe scroll effect
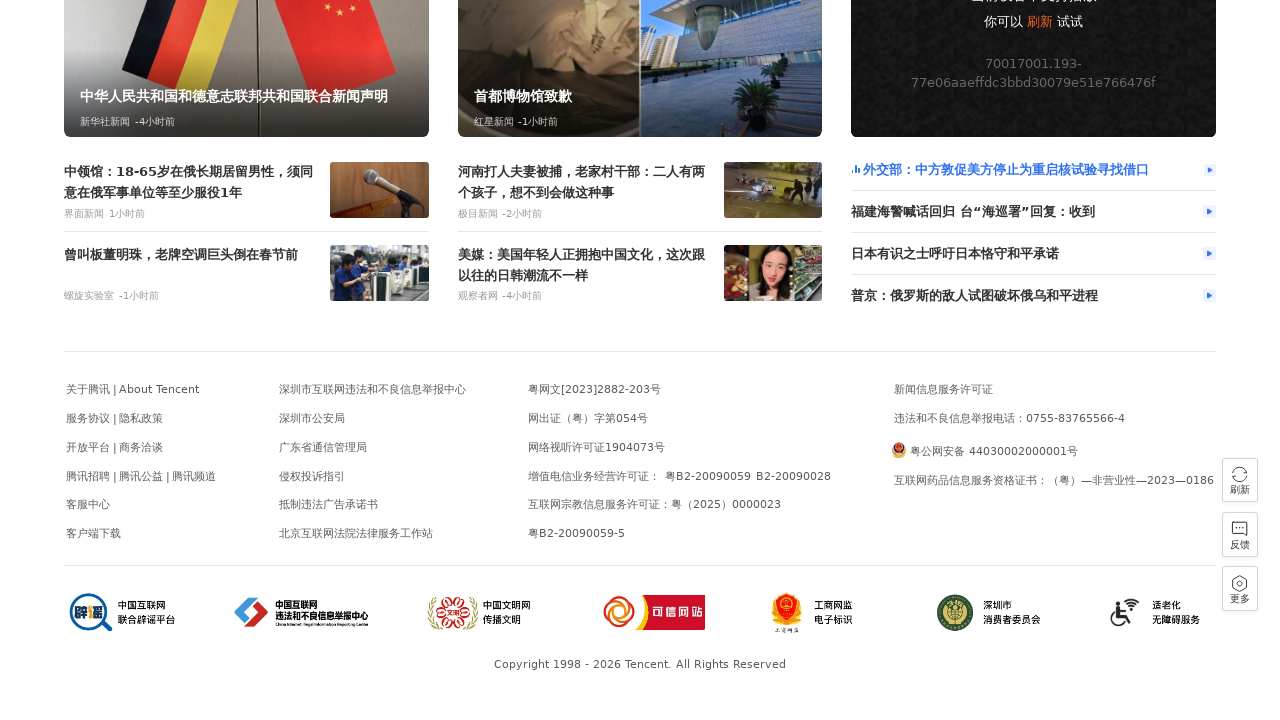

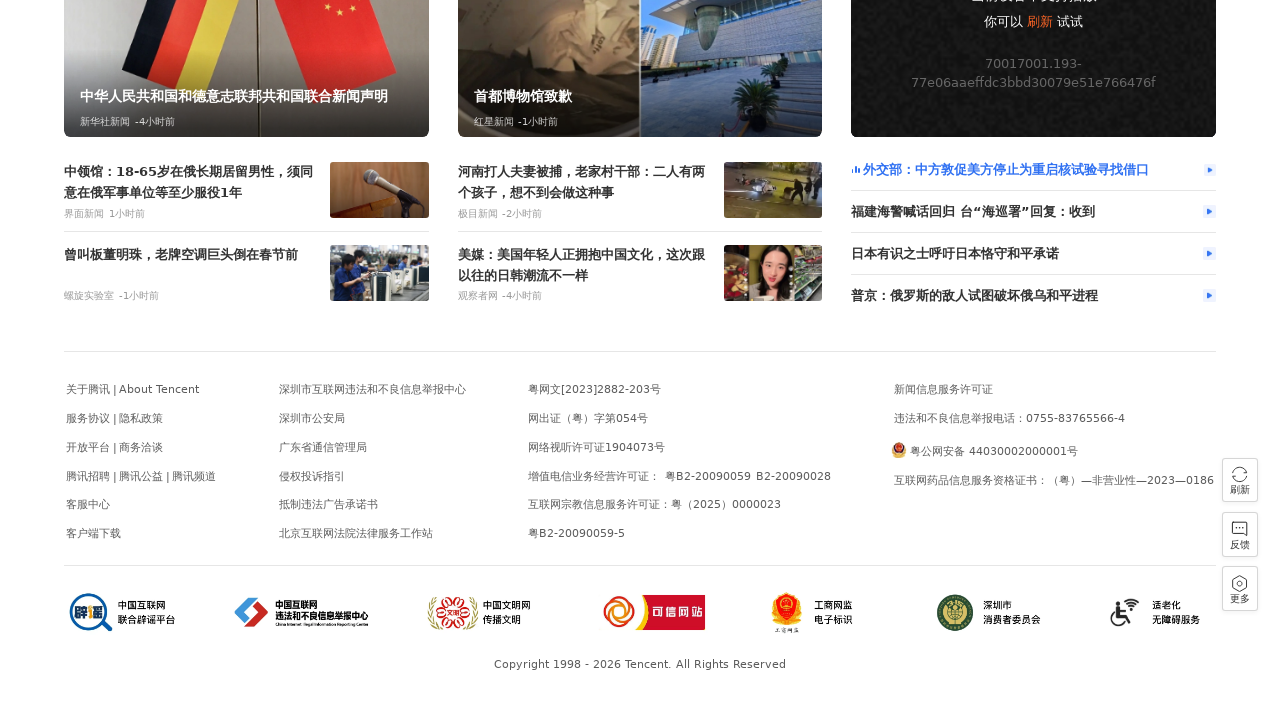